Tests multi-select functionality by holding Control key and clicking multiple list items

Starting URL: https://jqueryui.com/selectable/#display-grid

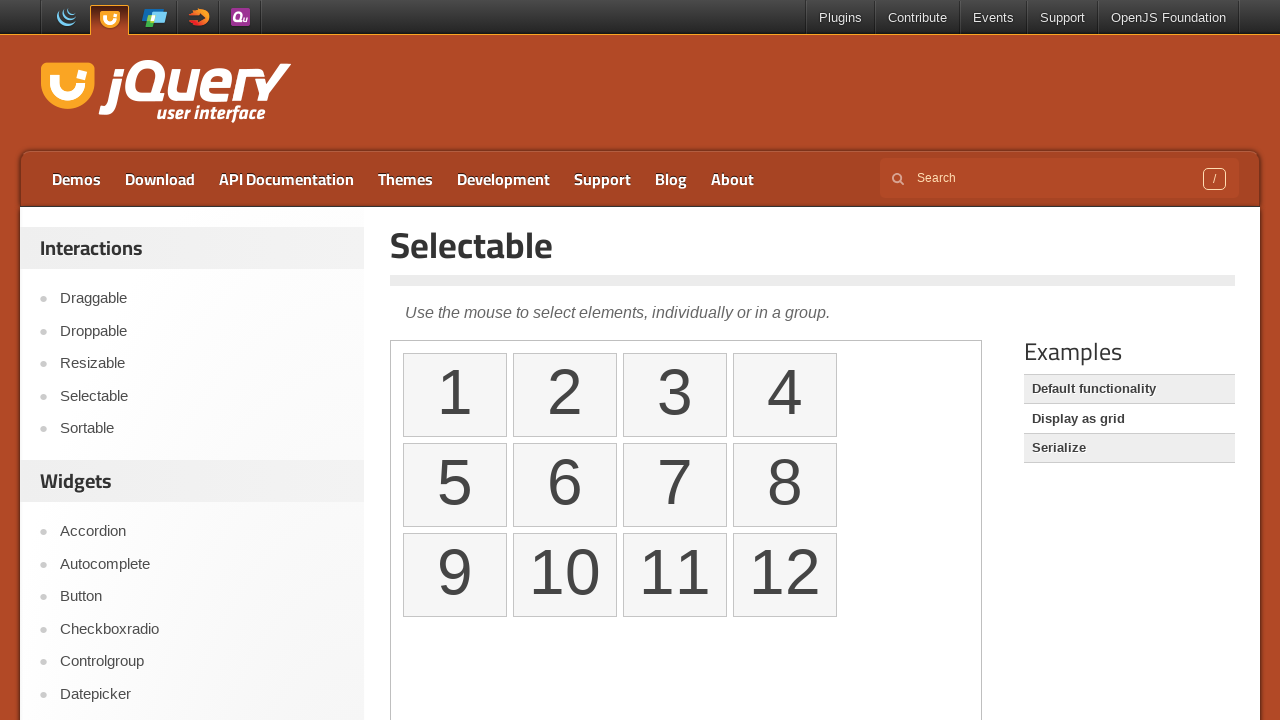

Located demo iframe
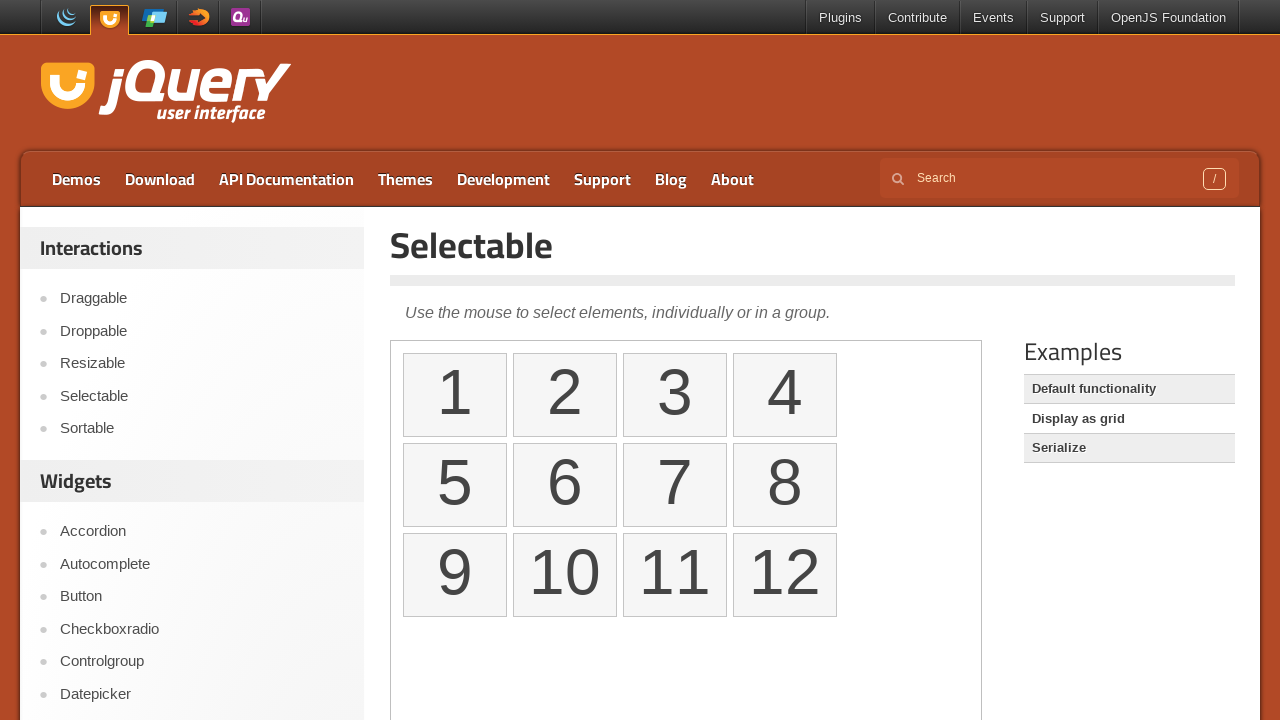

Located selectable list container
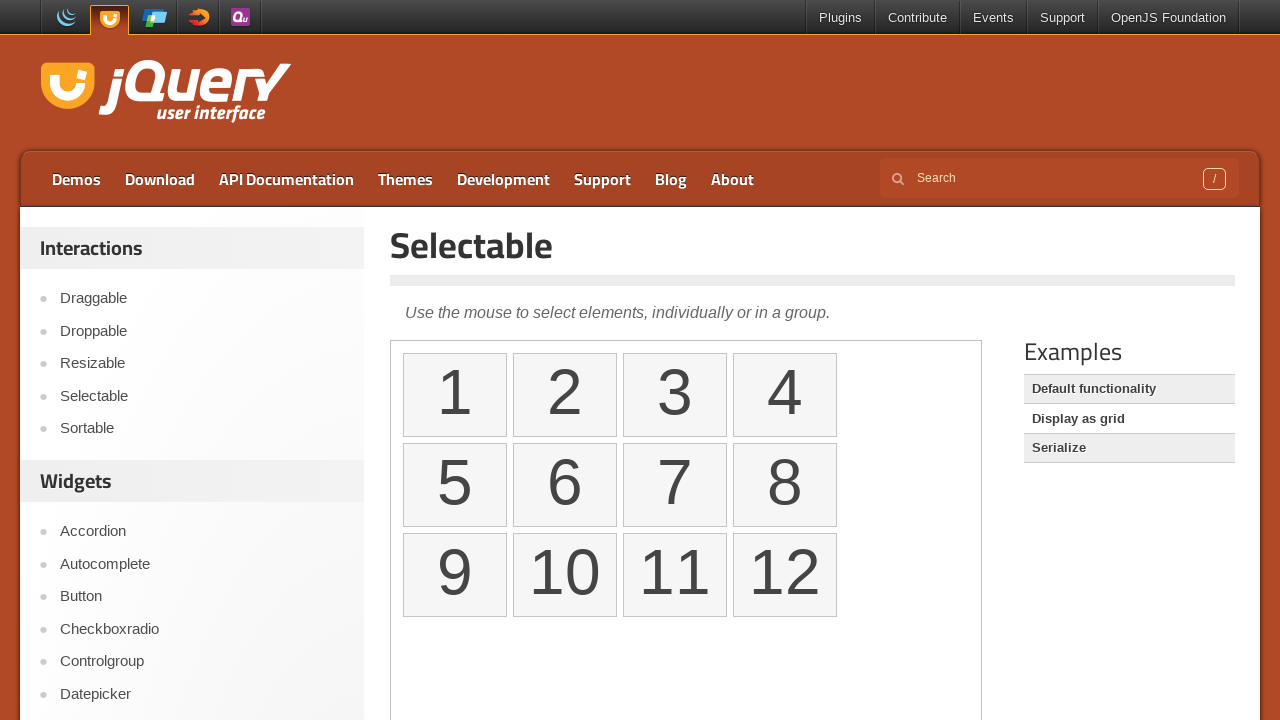

Located first list item
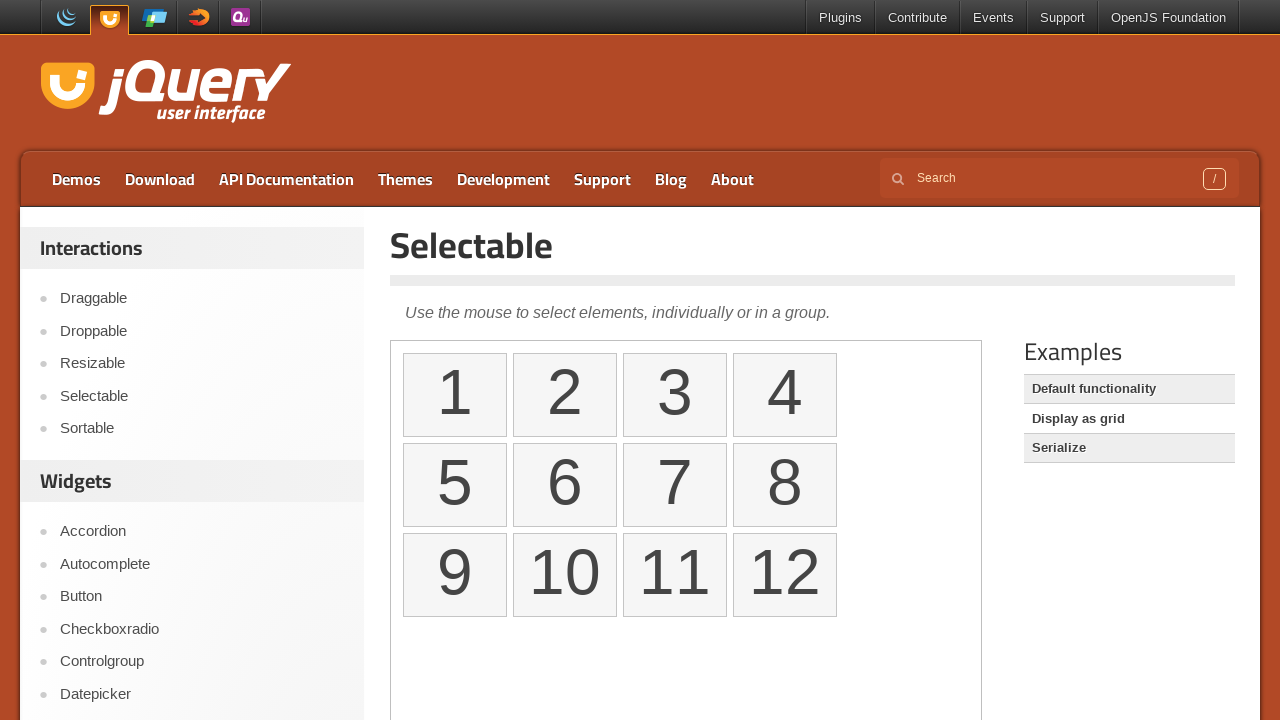

Located second list item
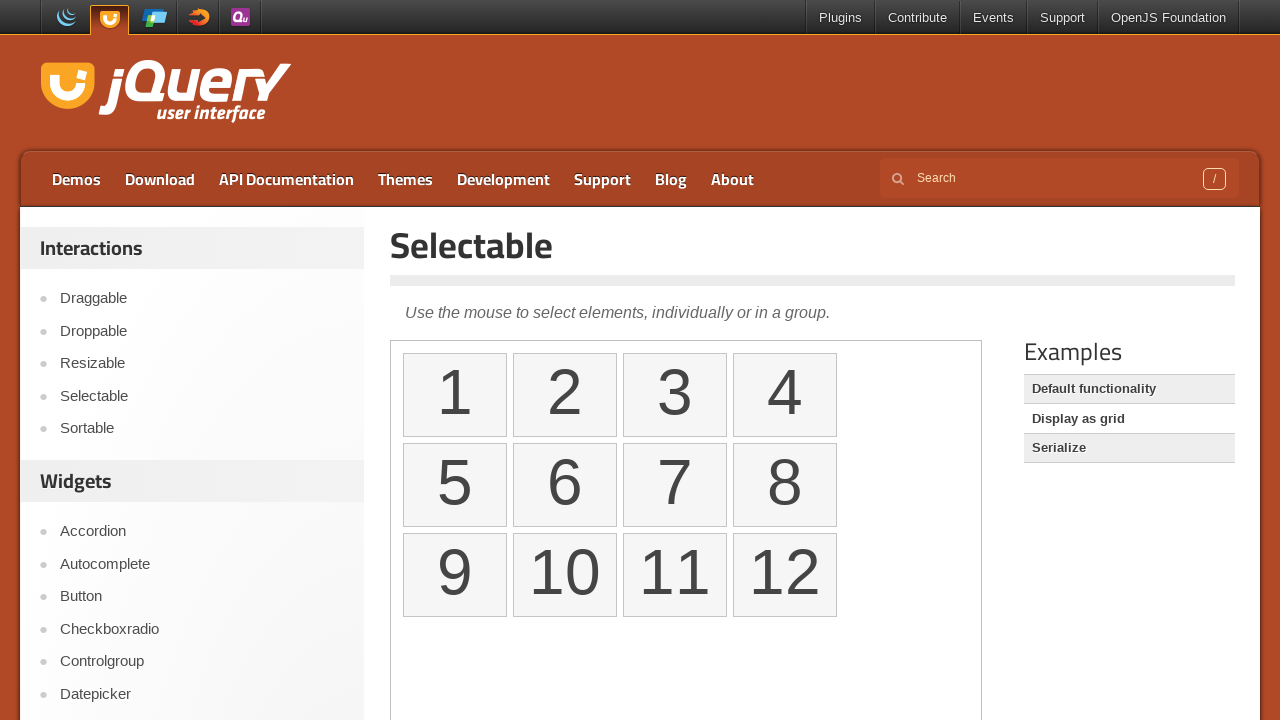

Located fifth list item
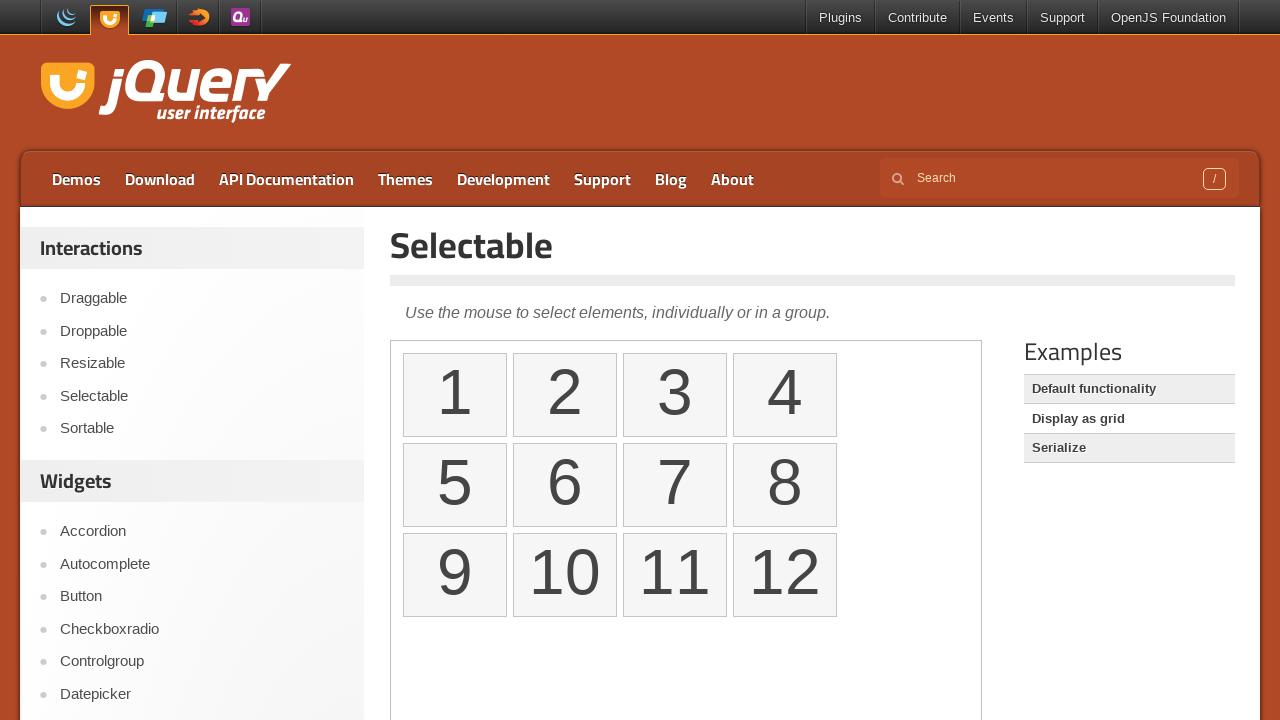

Control+clicked first list item at (455, 395) on .demo-frame >> internal:control=enter-frame >> #selectable >> li >> nth=0
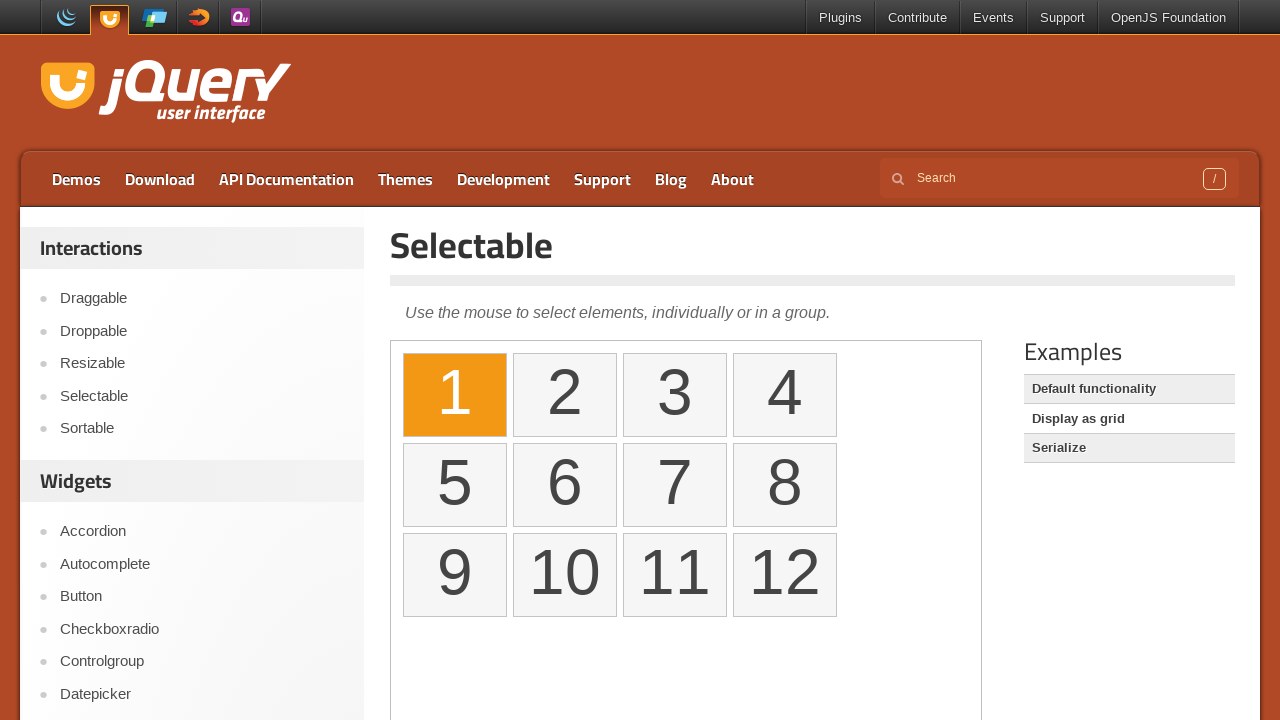

Control+clicked second list item at (565, 395) on .demo-frame >> internal:control=enter-frame >> #selectable >> li >> nth=1
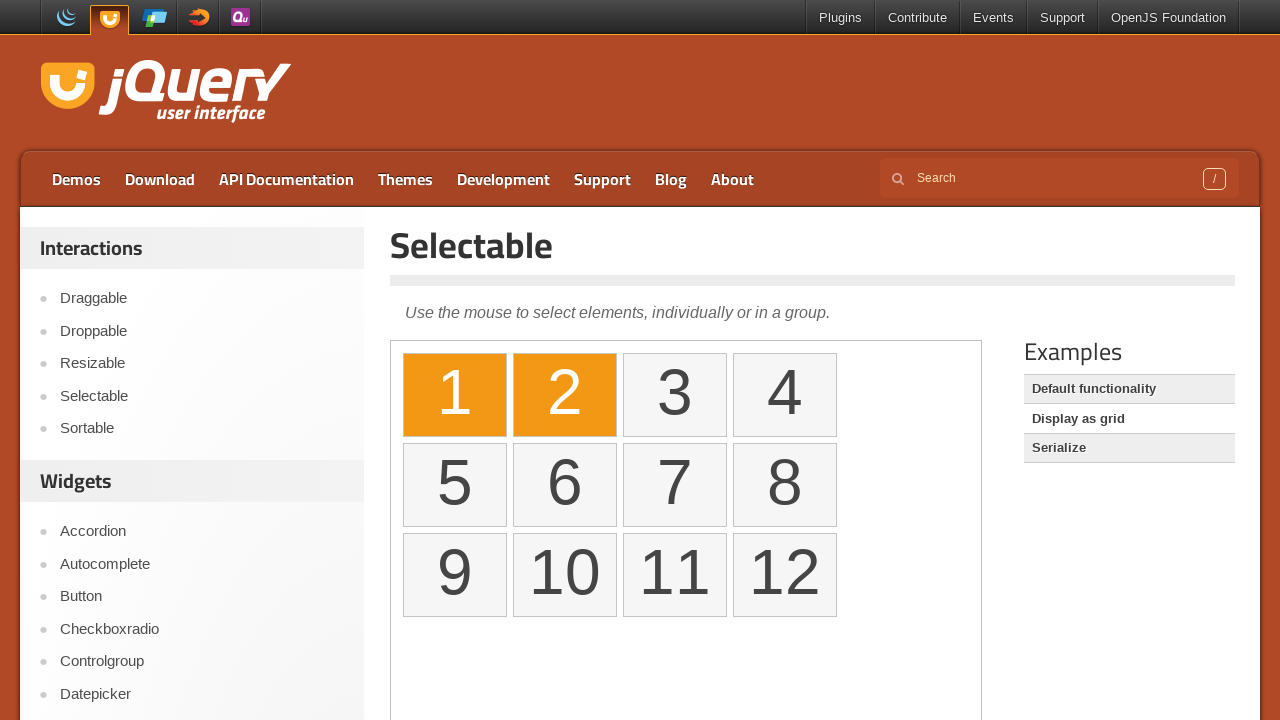

Control+clicked fifth list item at (455, 485) on .demo-frame >> internal:control=enter-frame >> #selectable >> li >> nth=4
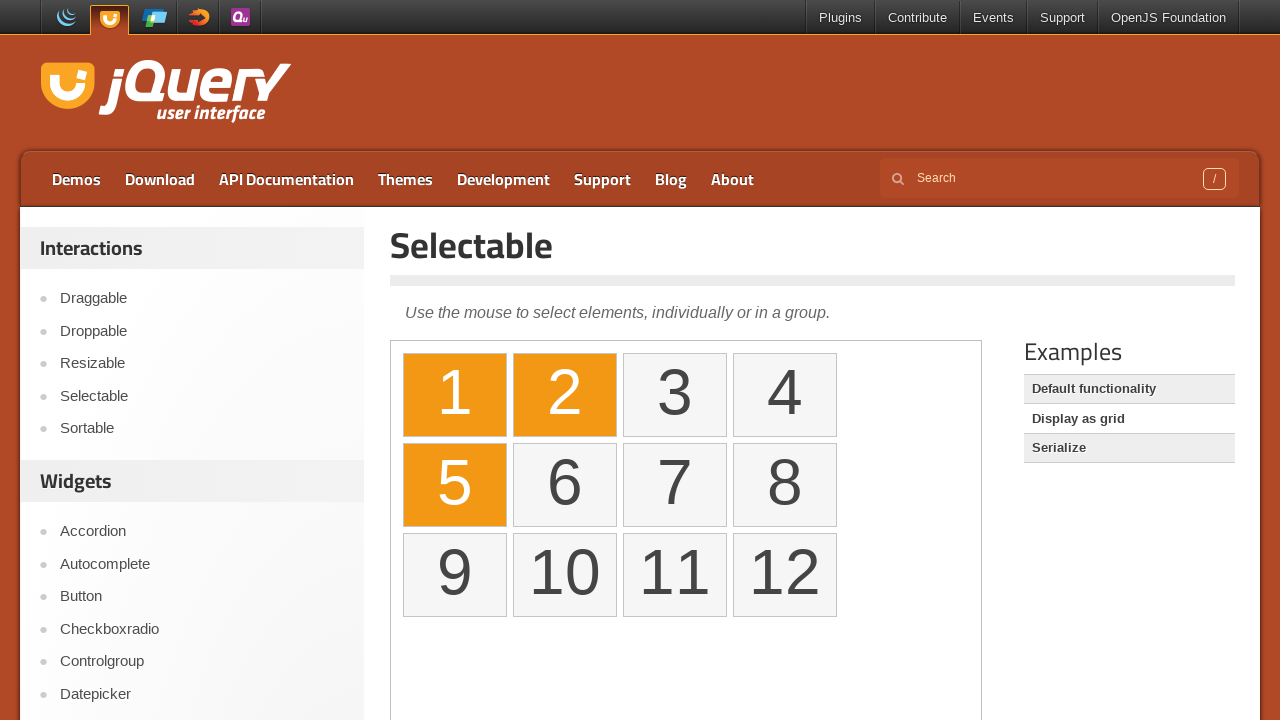

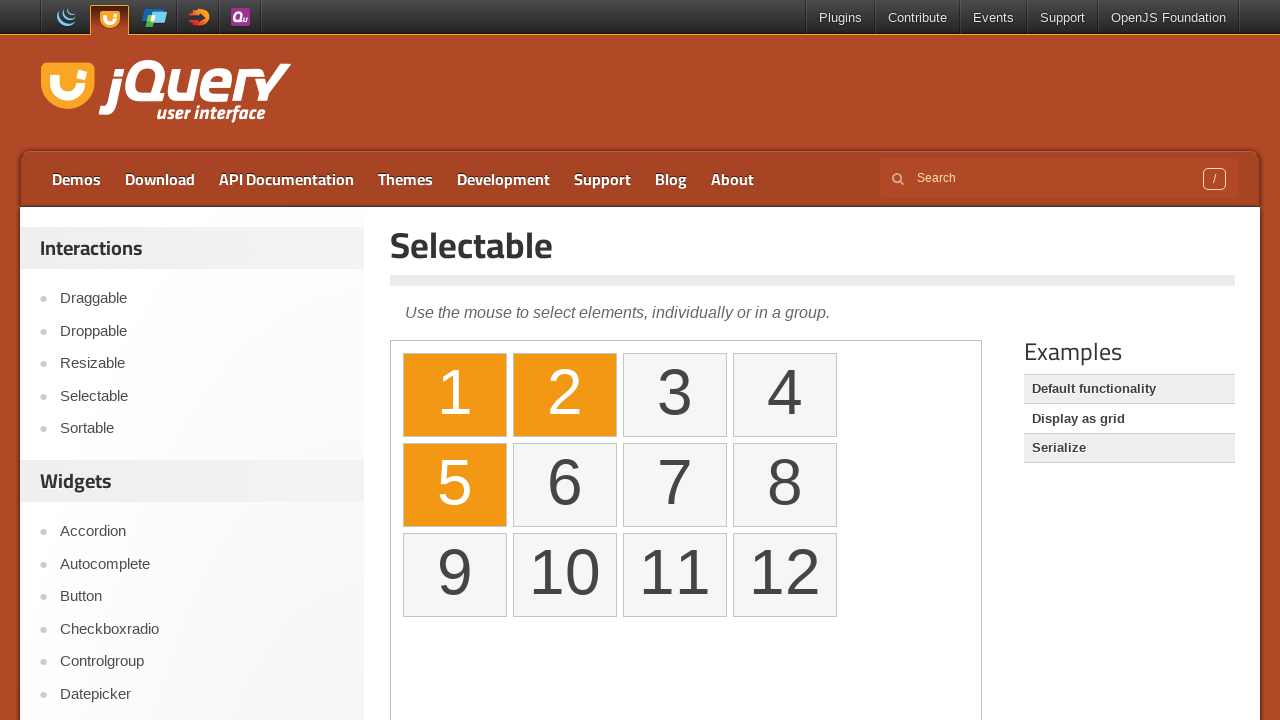